Tests JavaScript confirm dialog by clicking the JS Confirm button and dismissing the alert, then verifying the button text remains unchanged

Starting URL: https://the-internet.herokuapp.com/javascript_alerts

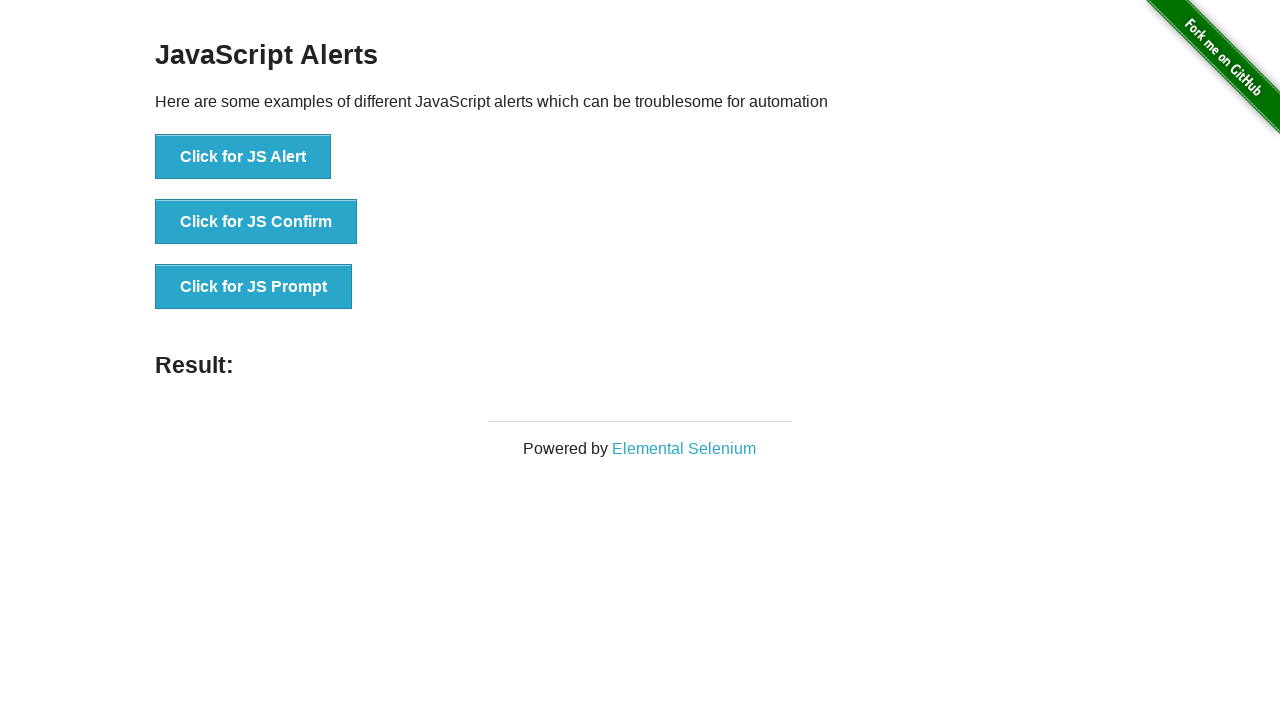

Set up dialog handler to dismiss alerts
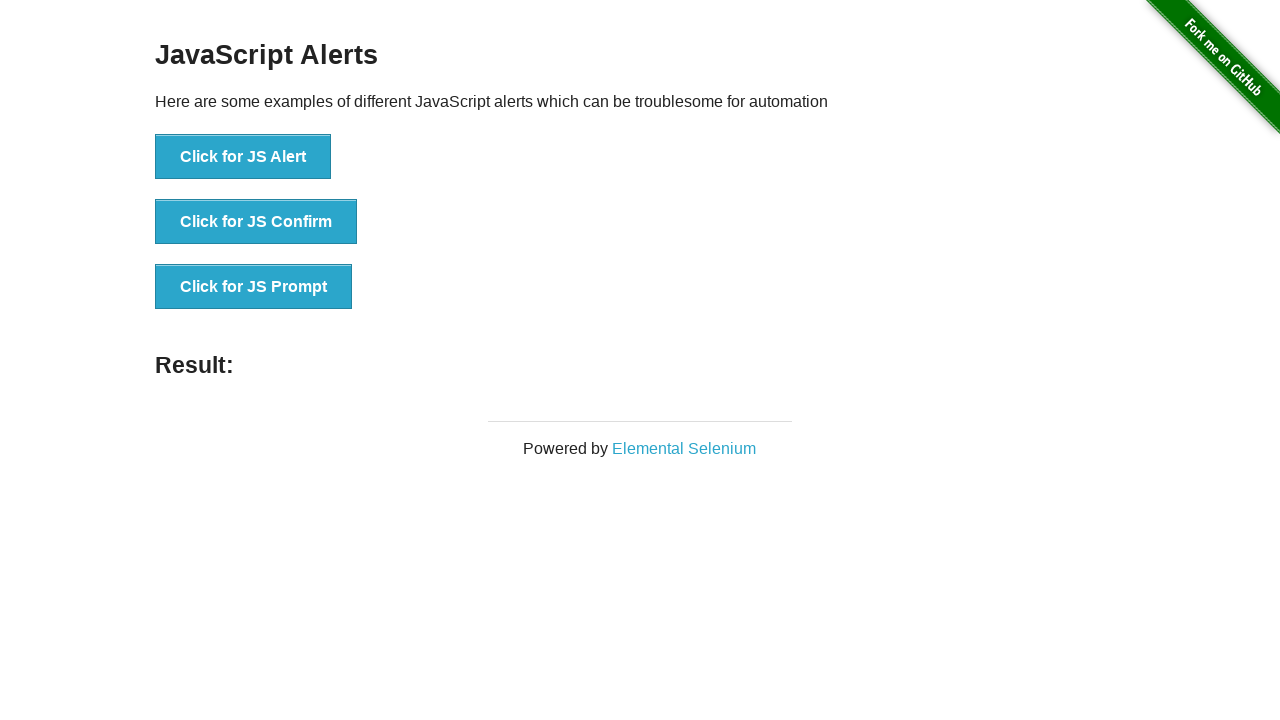

Clicked JS Confirm button at (256, 222) on xpath=//button[@onclick='jsConfirm()']
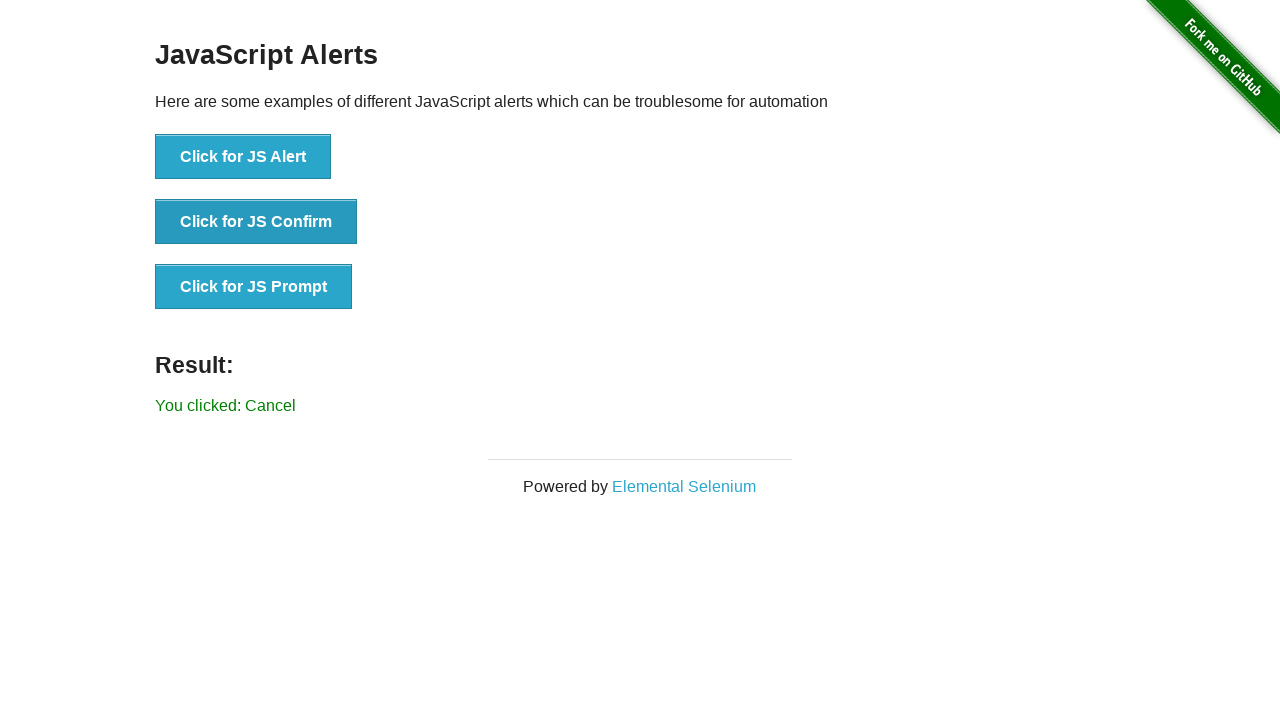

Waited for JS Confirm button to be present
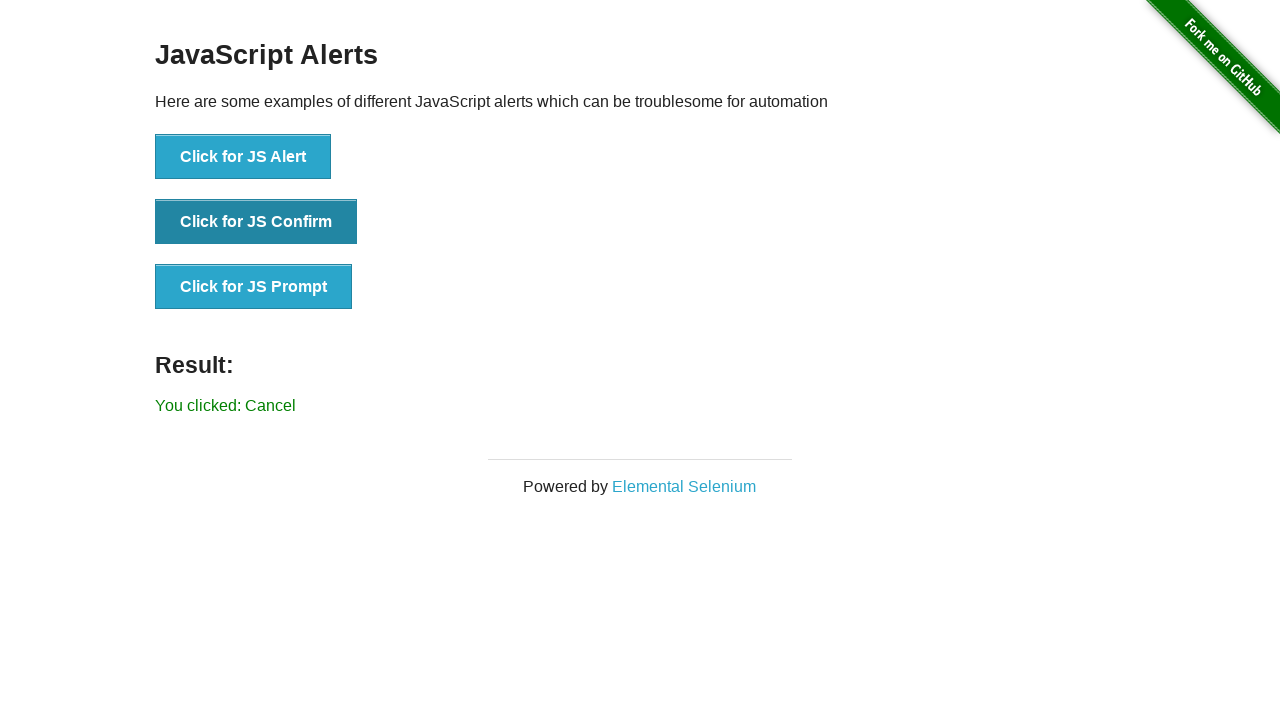

Retrieved button text content
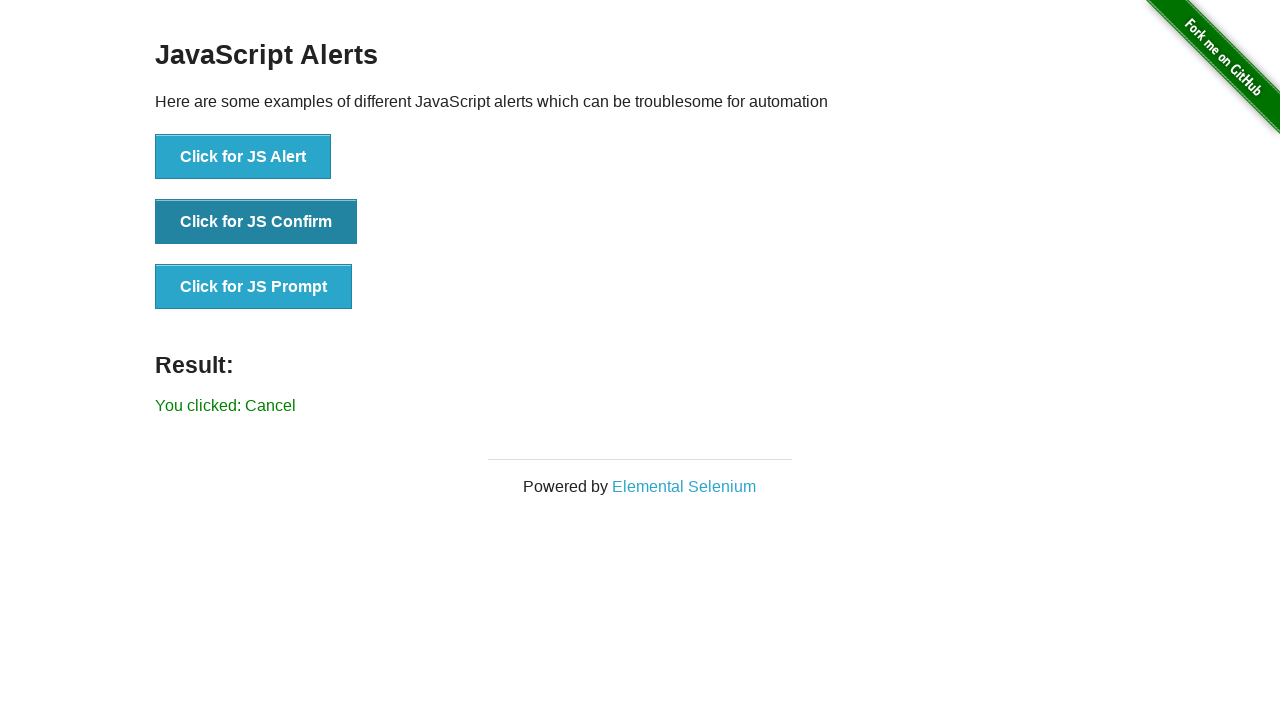

Verified button text remains 'Click for JS Confirm' after dismissing alert
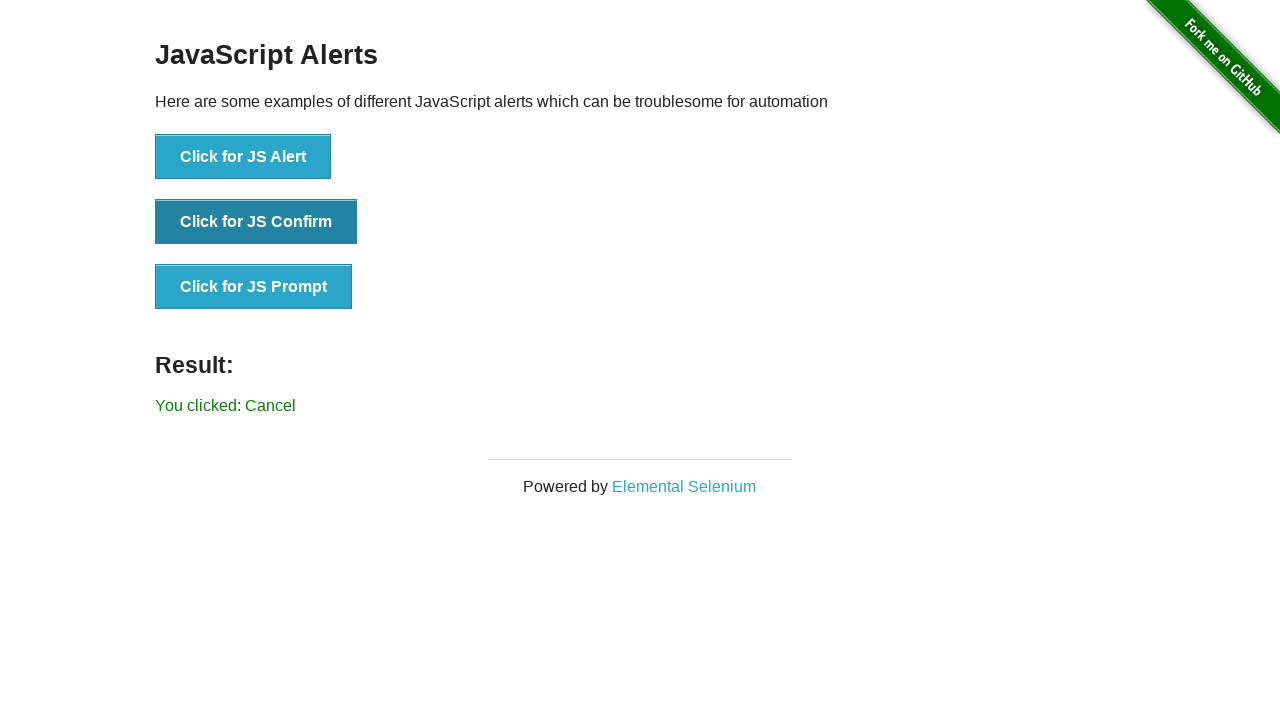

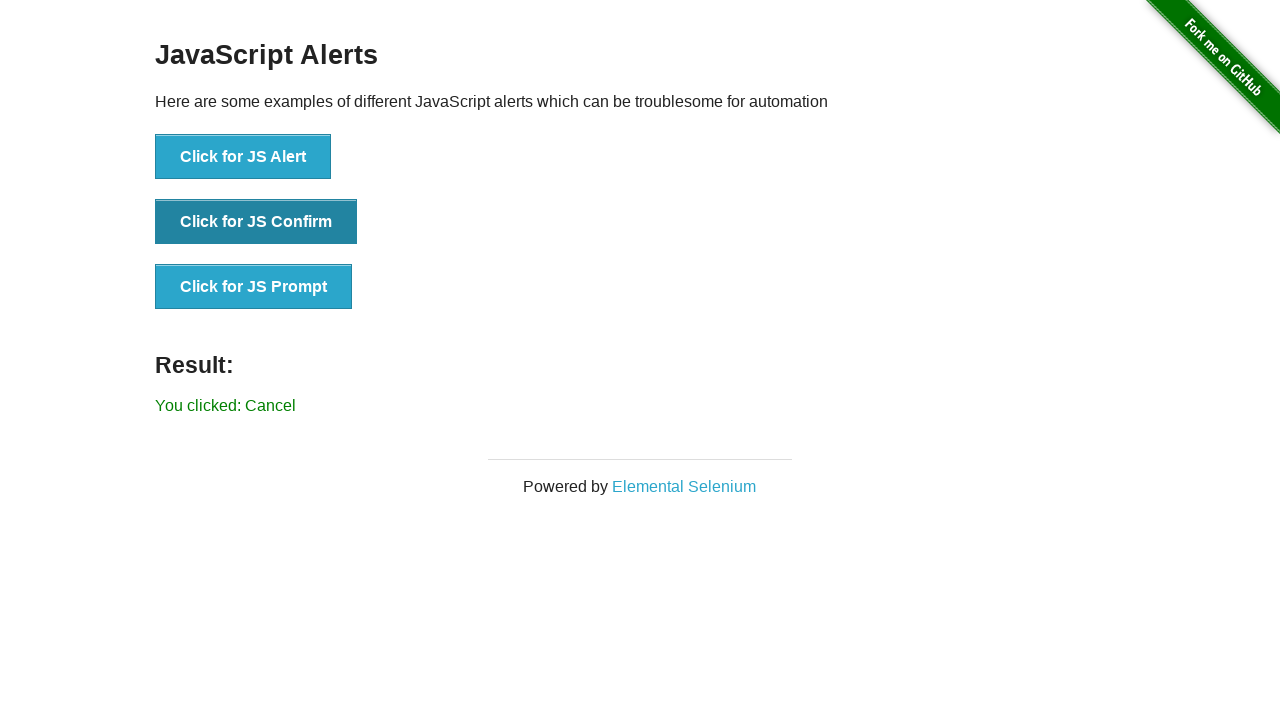